Tests page navigation and button click functionality on an Angular demo application while simulating network throttling conditions

Starting URL: https://rahulshettyacademy.com/angularAppdemo

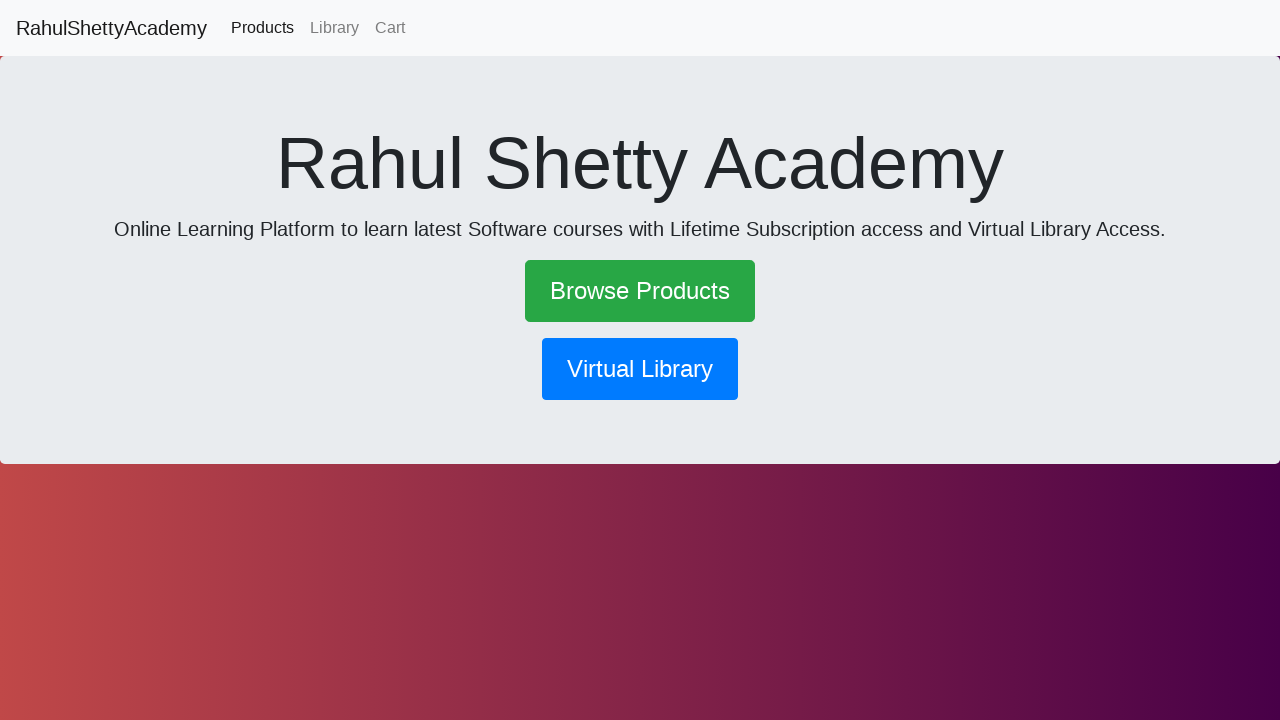

Clicked on the library button at (640, 369) on button[routerlink*='library']
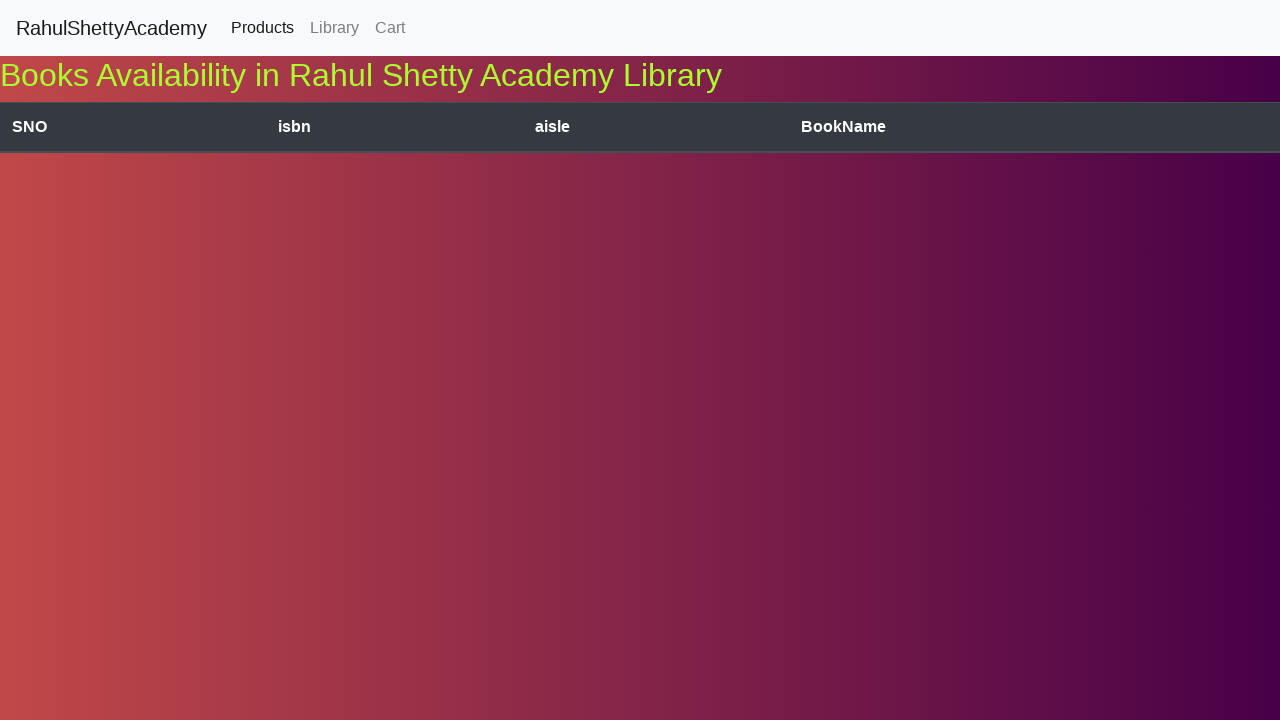

Waited for network to become idle after navigation
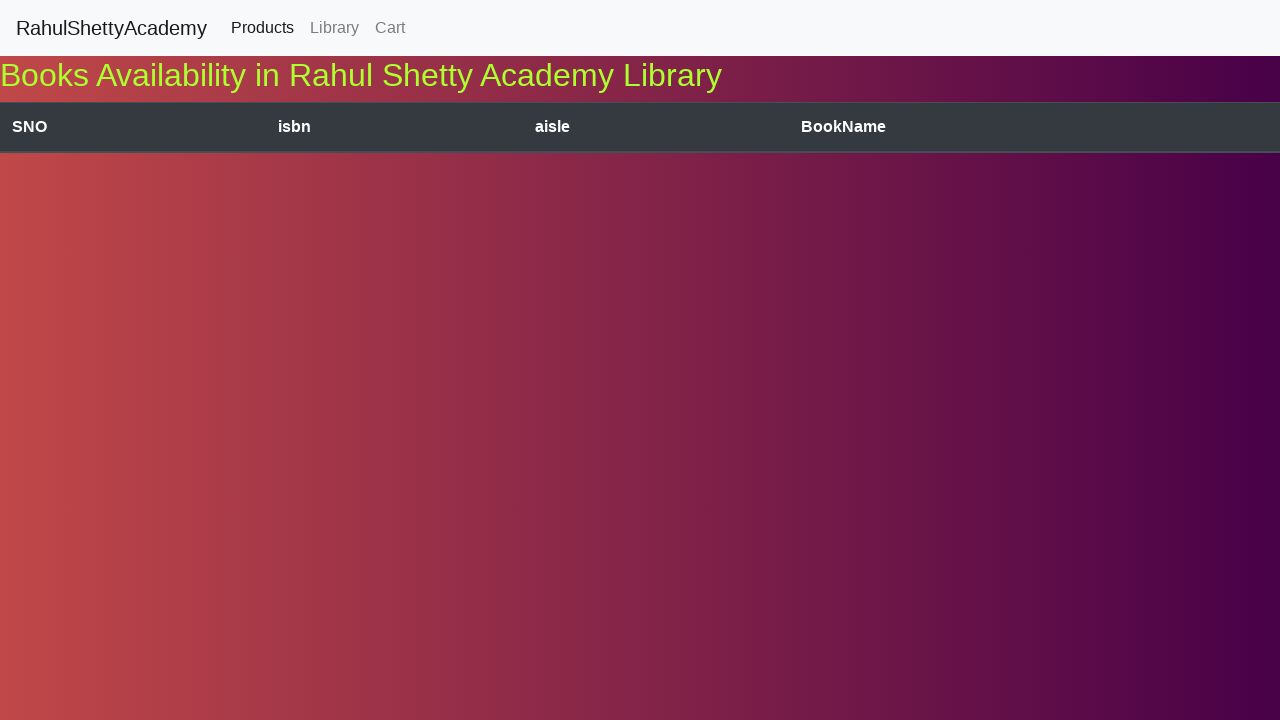

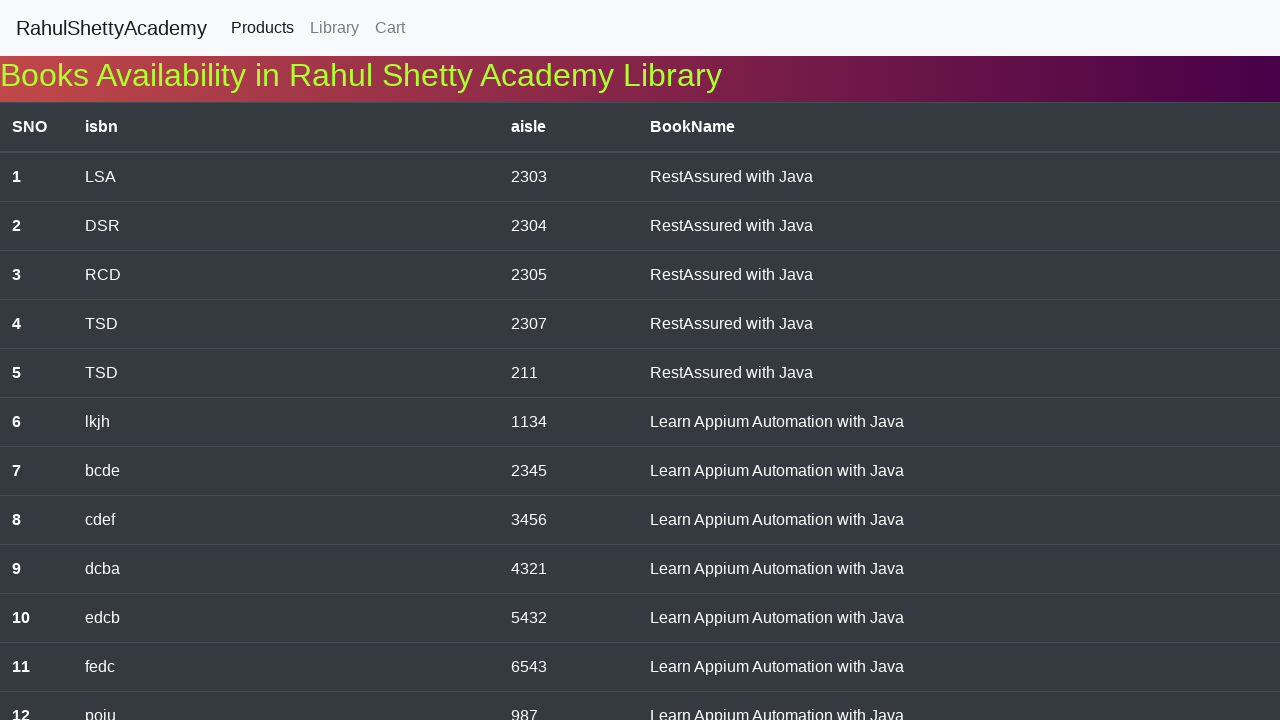